Navigates to the test automation homepage and verifies the URL contains "testotomasyonu"

Starting URL: https://www.testotomasyonu.com

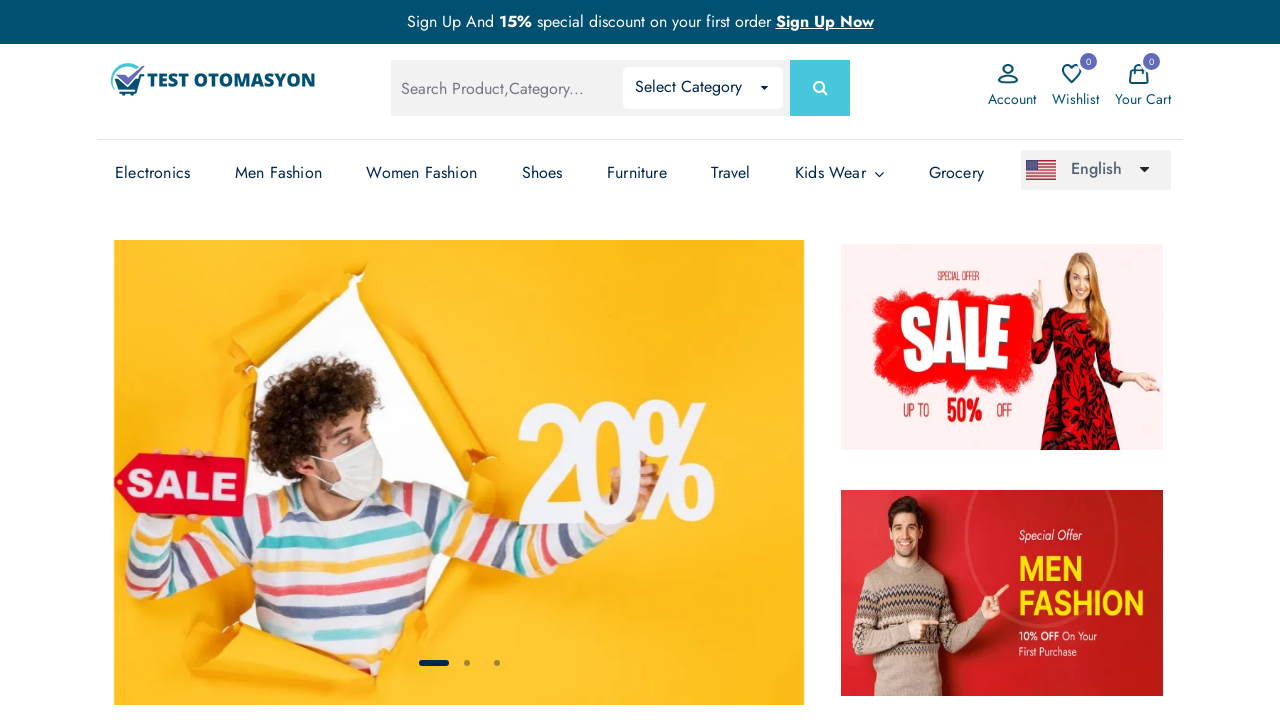

Verified URL contains 'testotomasyonu'
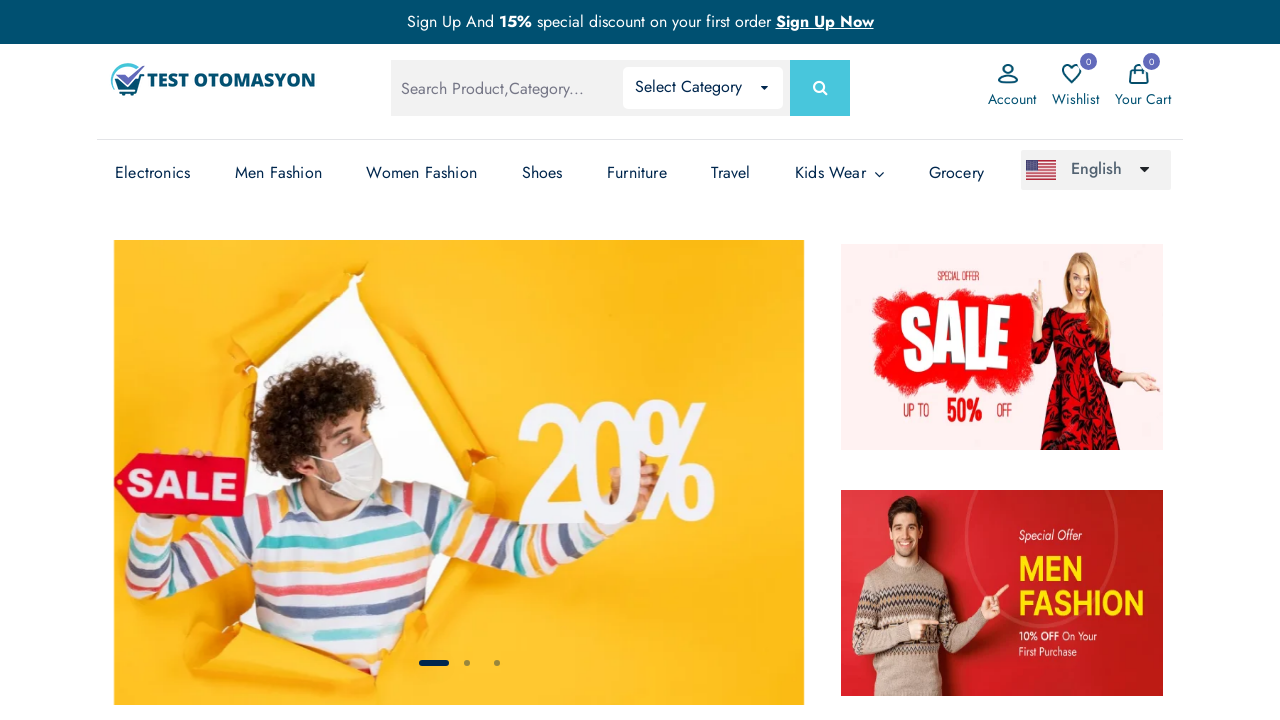

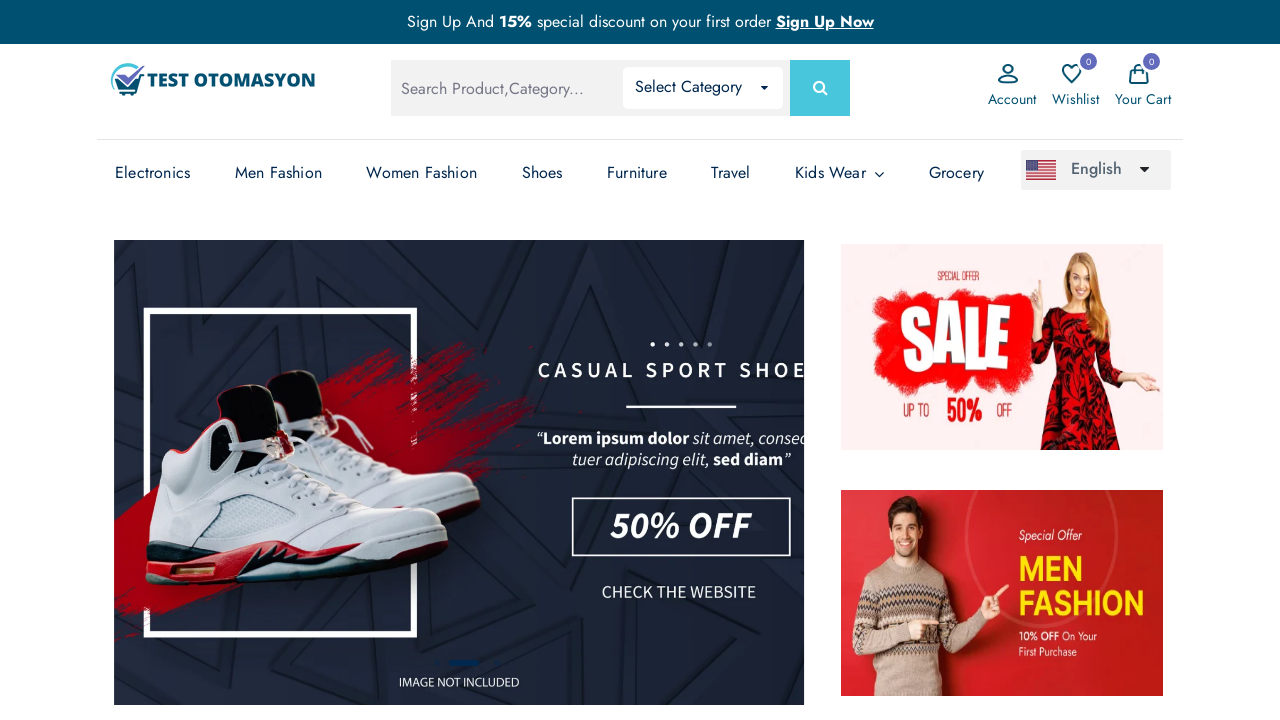